Tests filtering to display only active (incomplete) todo items

Starting URL: https://demo.playwright.dev/todomvc

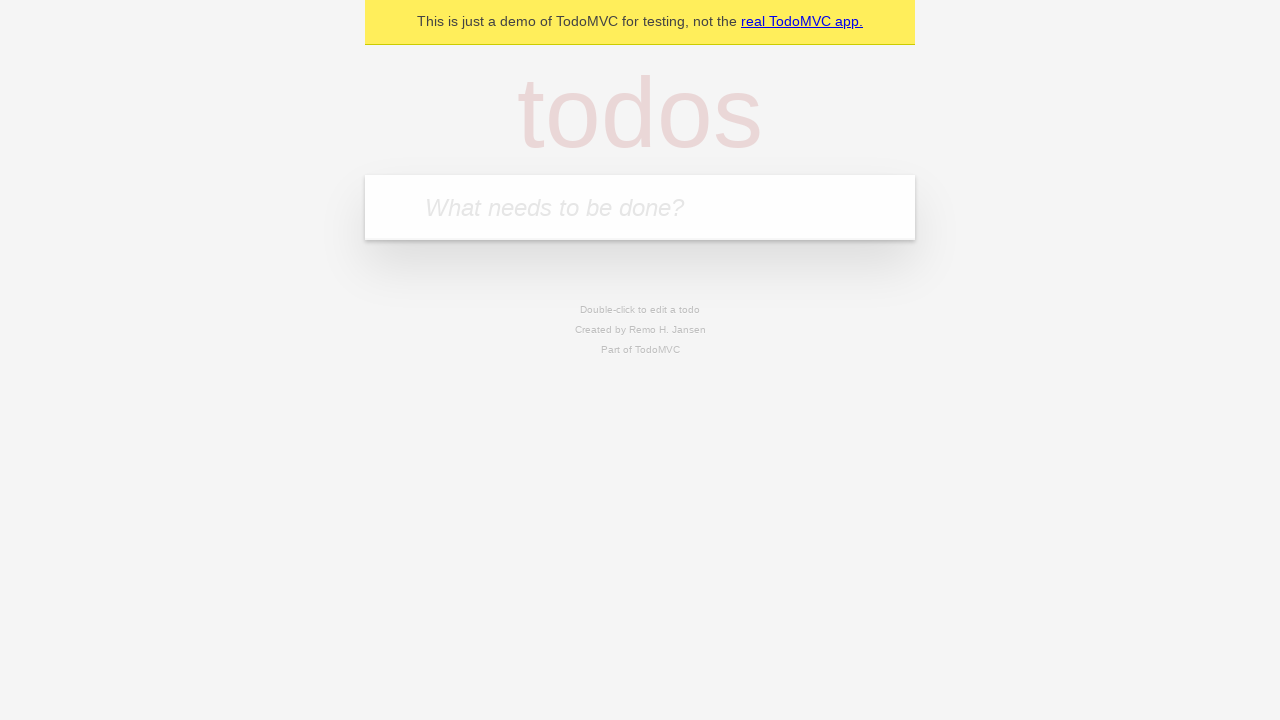

Filled todo input with 'Buy groceries' on internal:attr=[placeholder="What needs to be done?"i]
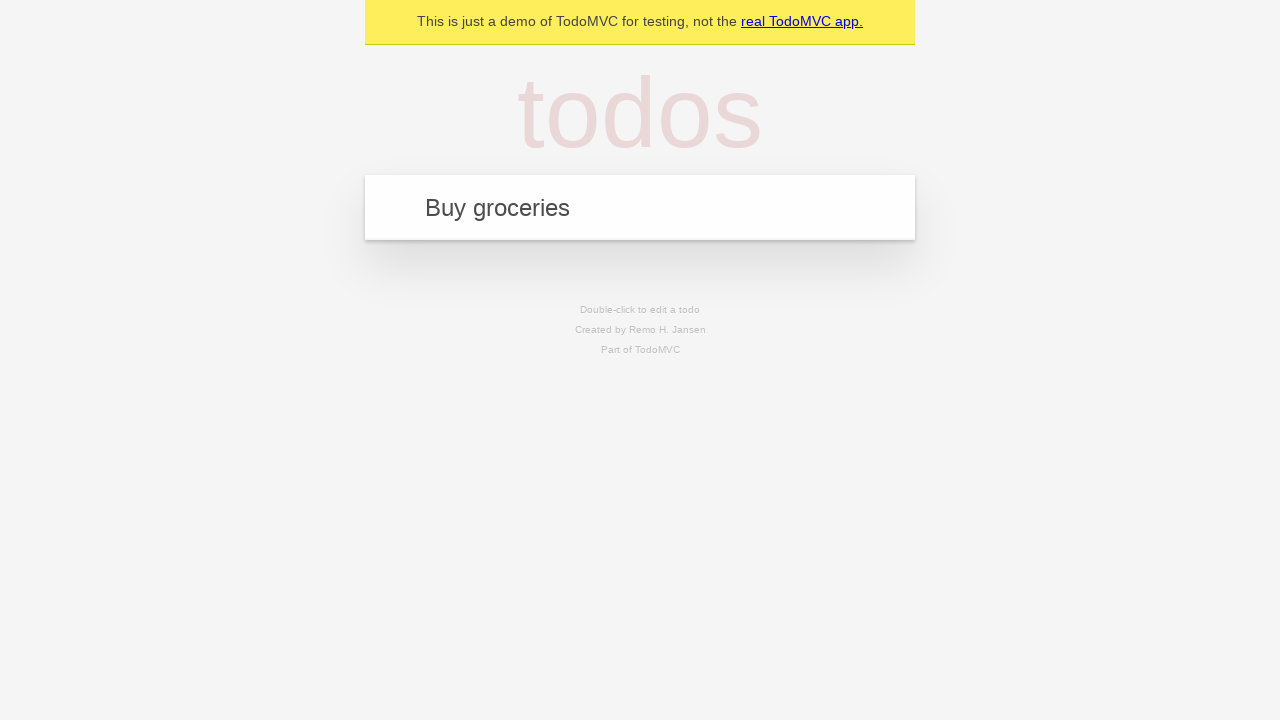

Pressed Enter to add 'Buy groceries' todo on internal:attr=[placeholder="What needs to be done?"i]
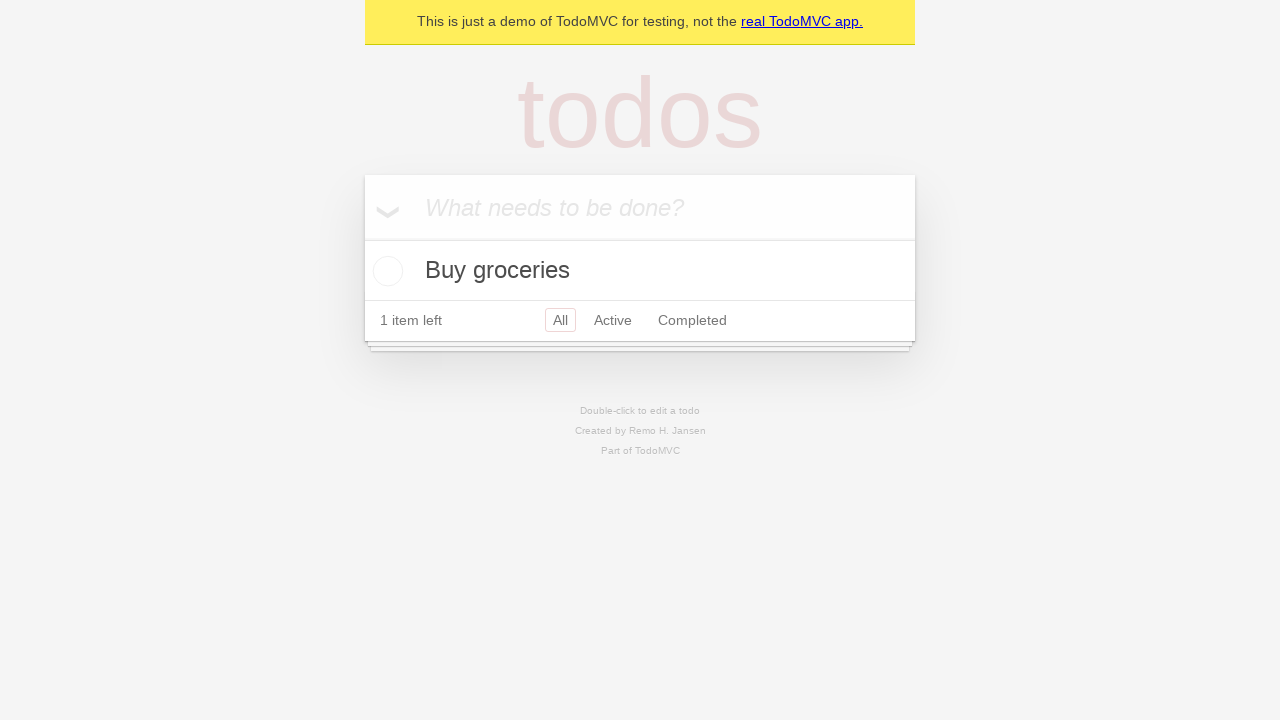

Filled todo input with 'Clean the house' on internal:attr=[placeholder="What needs to be done?"i]
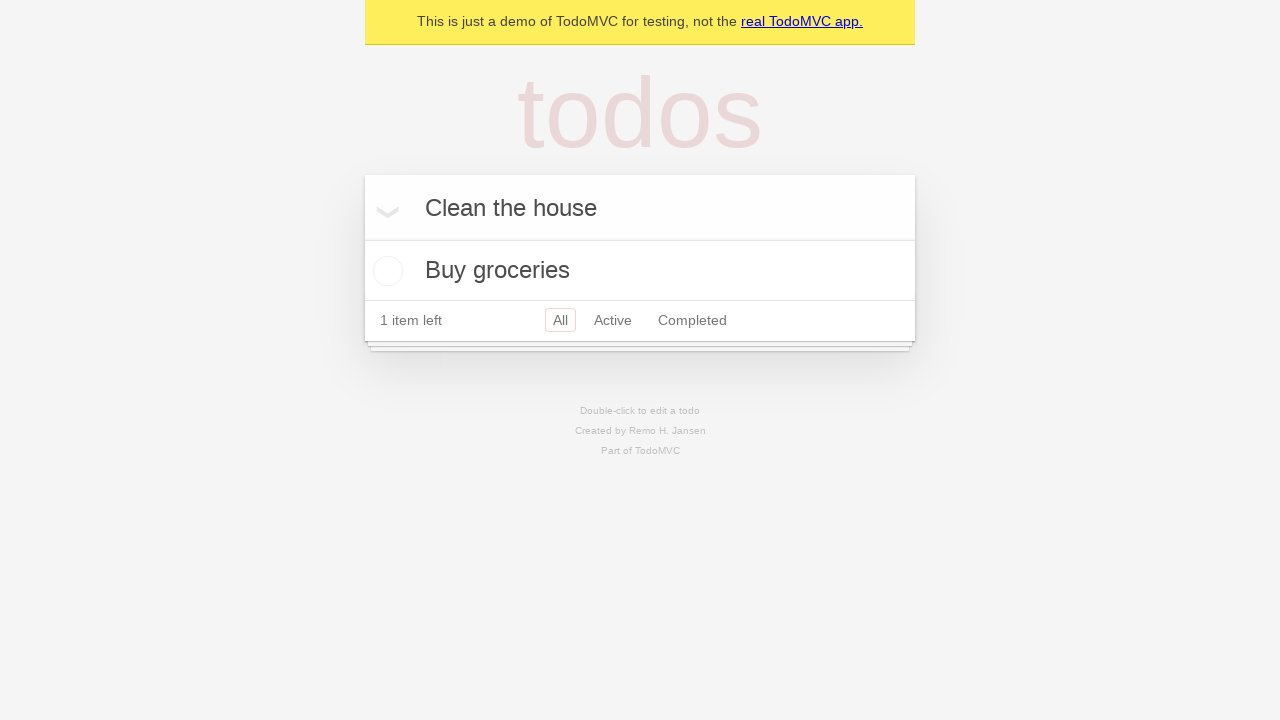

Pressed Enter to add 'Clean the house' todo on internal:attr=[placeholder="What needs to be done?"i]
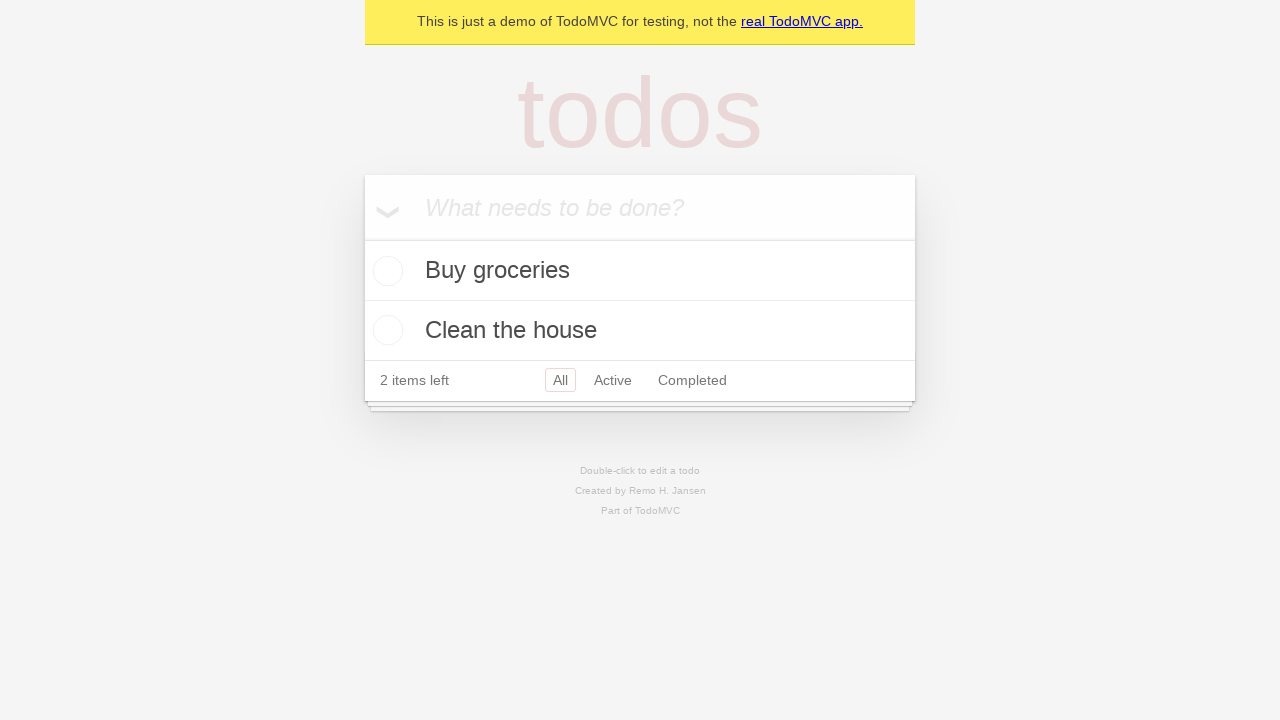

Filled todo input with 'Walk the dog' on internal:attr=[placeholder="What needs to be done?"i]
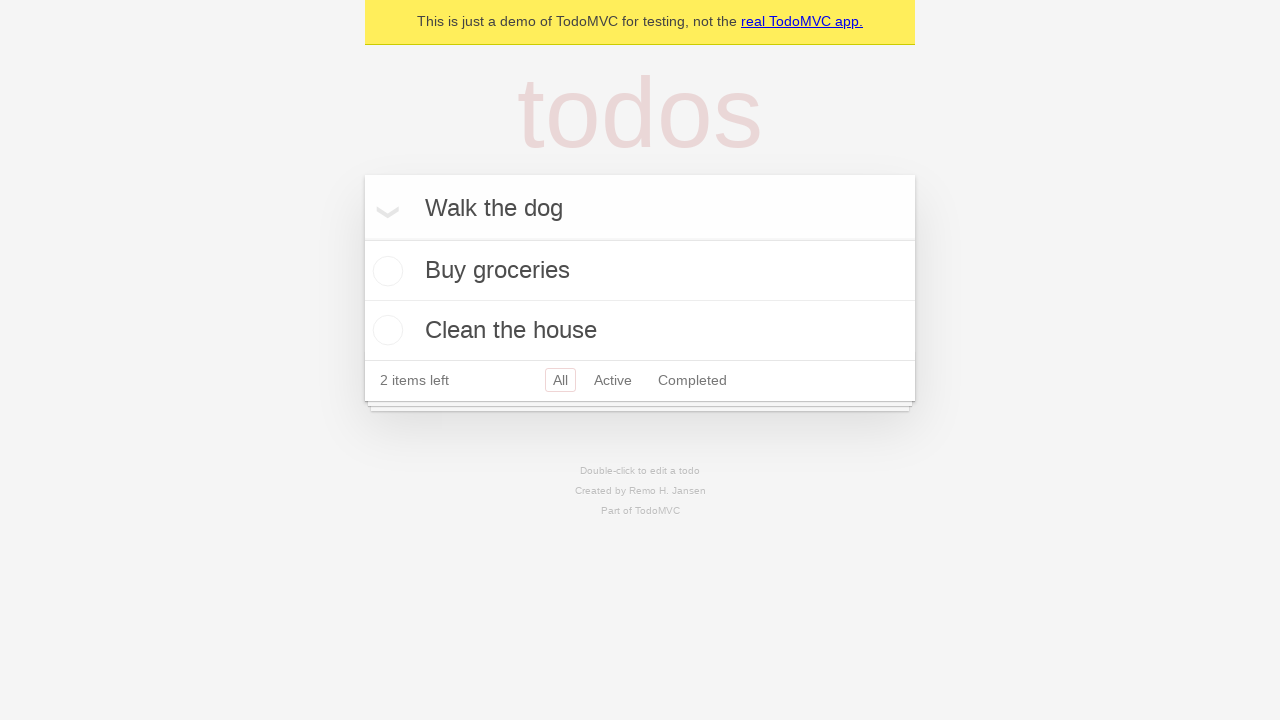

Pressed Enter to add 'Walk the dog' todo on internal:attr=[placeholder="What needs to be done?"i]
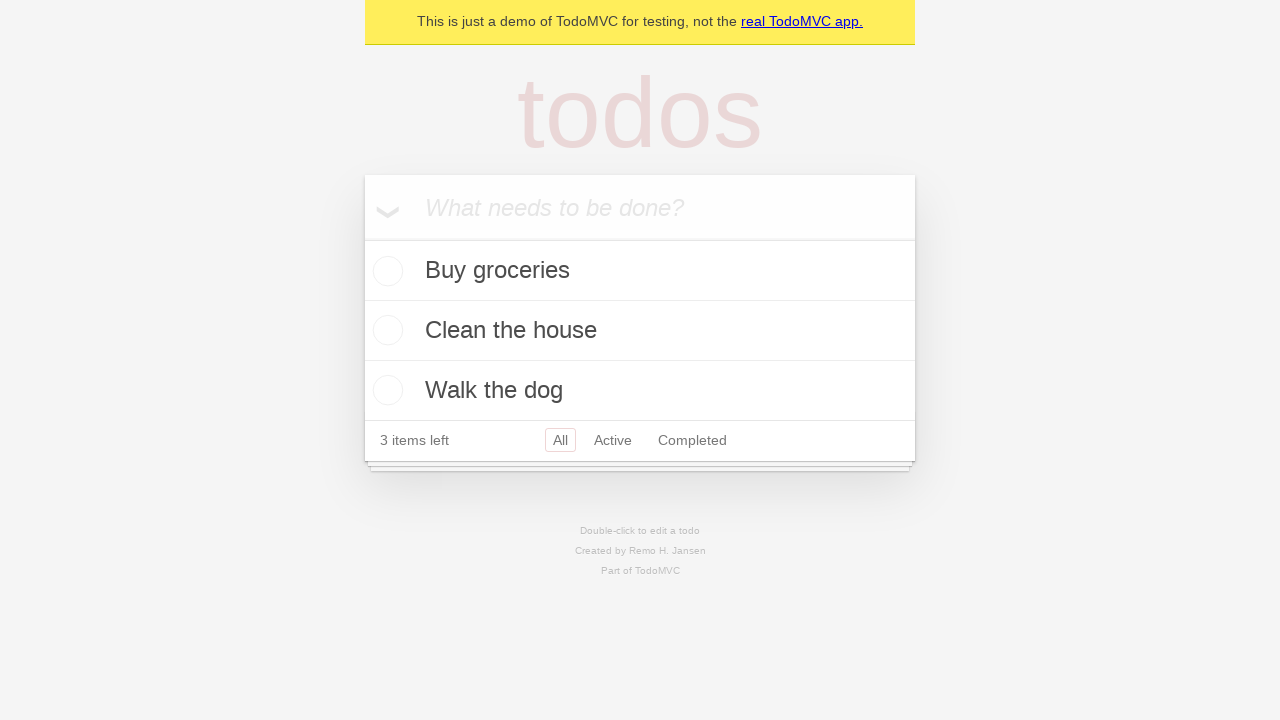

Checked the second todo item 'Clean the house' at (385, 330) on internal:testid=[data-testid="todo-item"s] >> nth=1 >> internal:role=checkbox
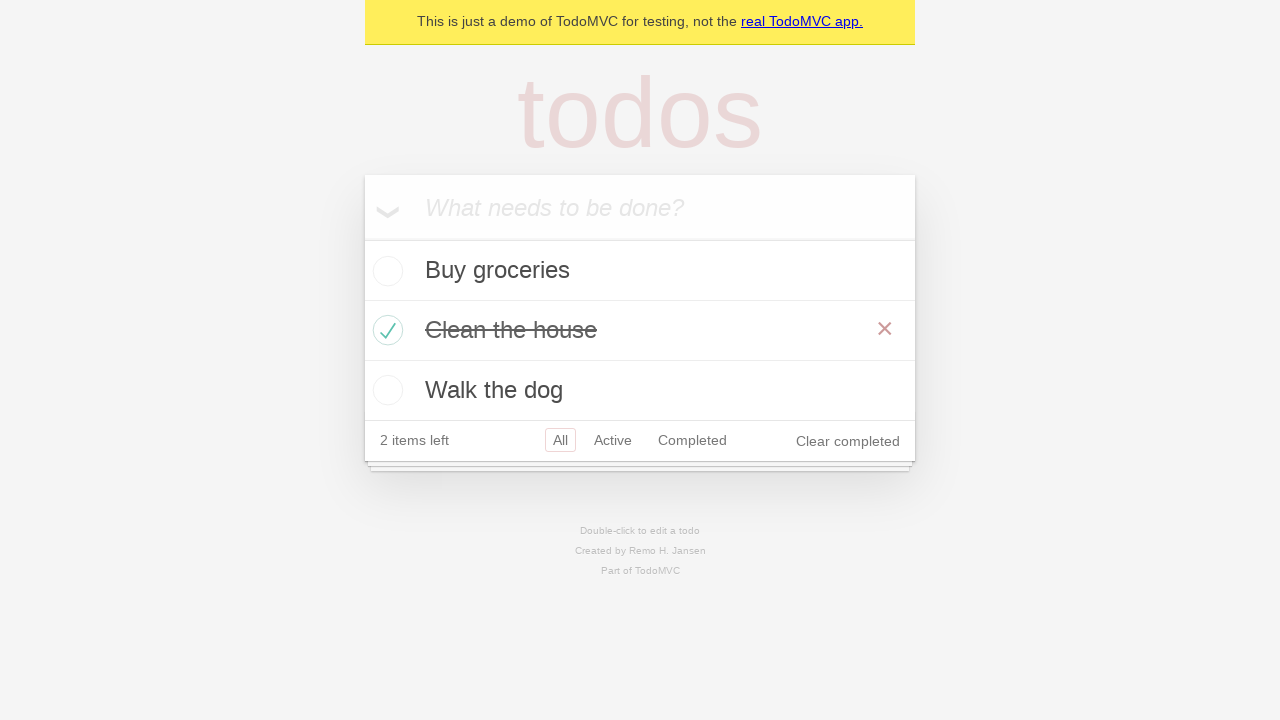

Clicked Active filter to display only incomplete todos at (613, 440) on internal:role=link[name="Active"i]
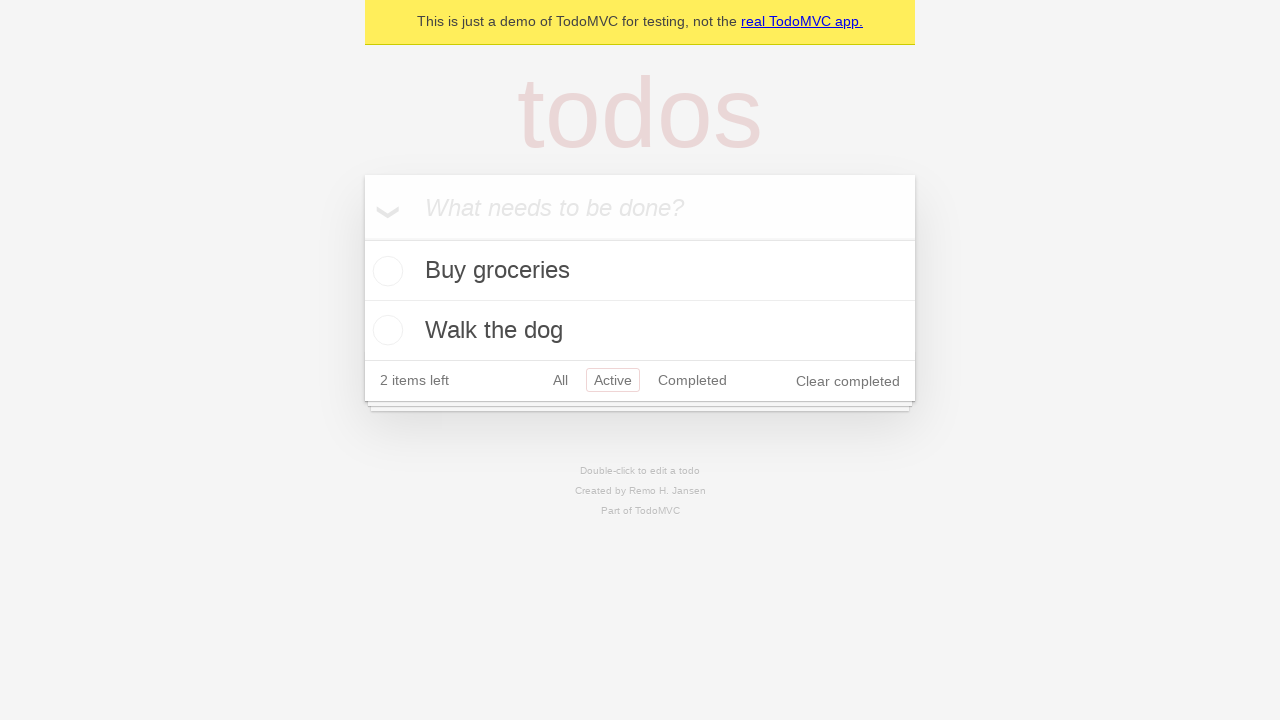

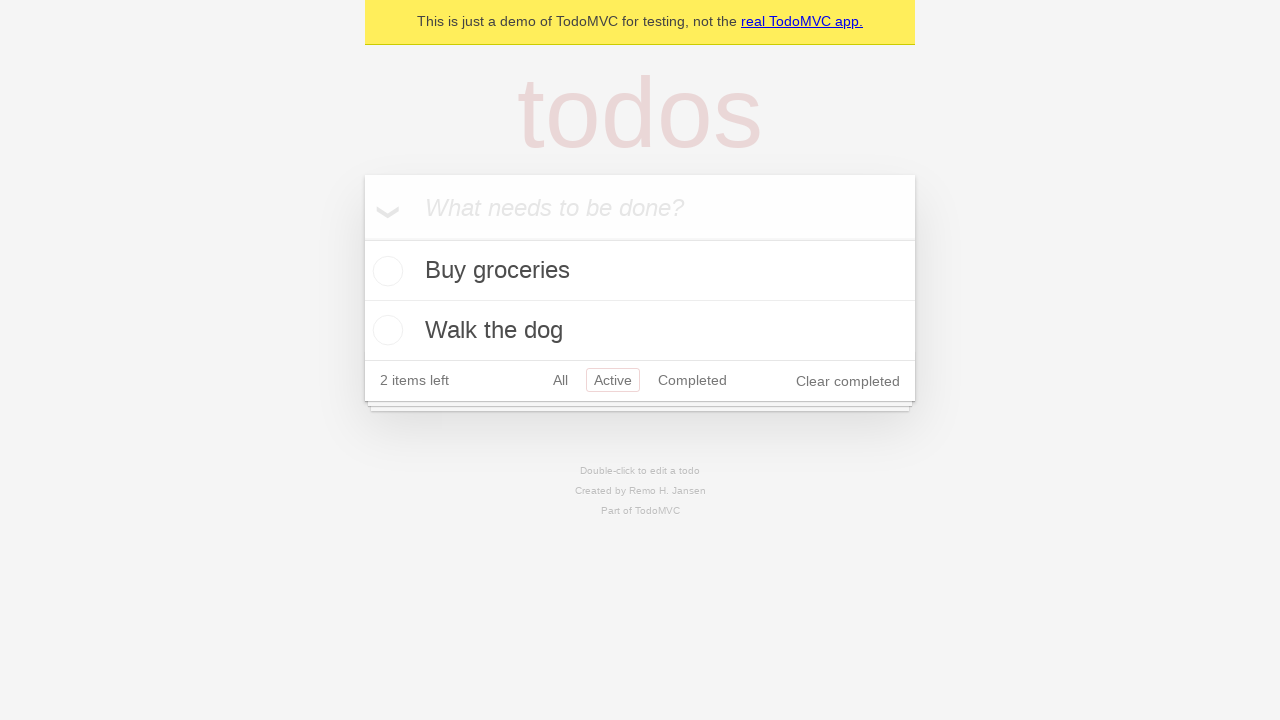